Tests checking and then unchecking the toggle all checkbox to clear completion state.

Starting URL: https://demo.playwright.dev/todomvc

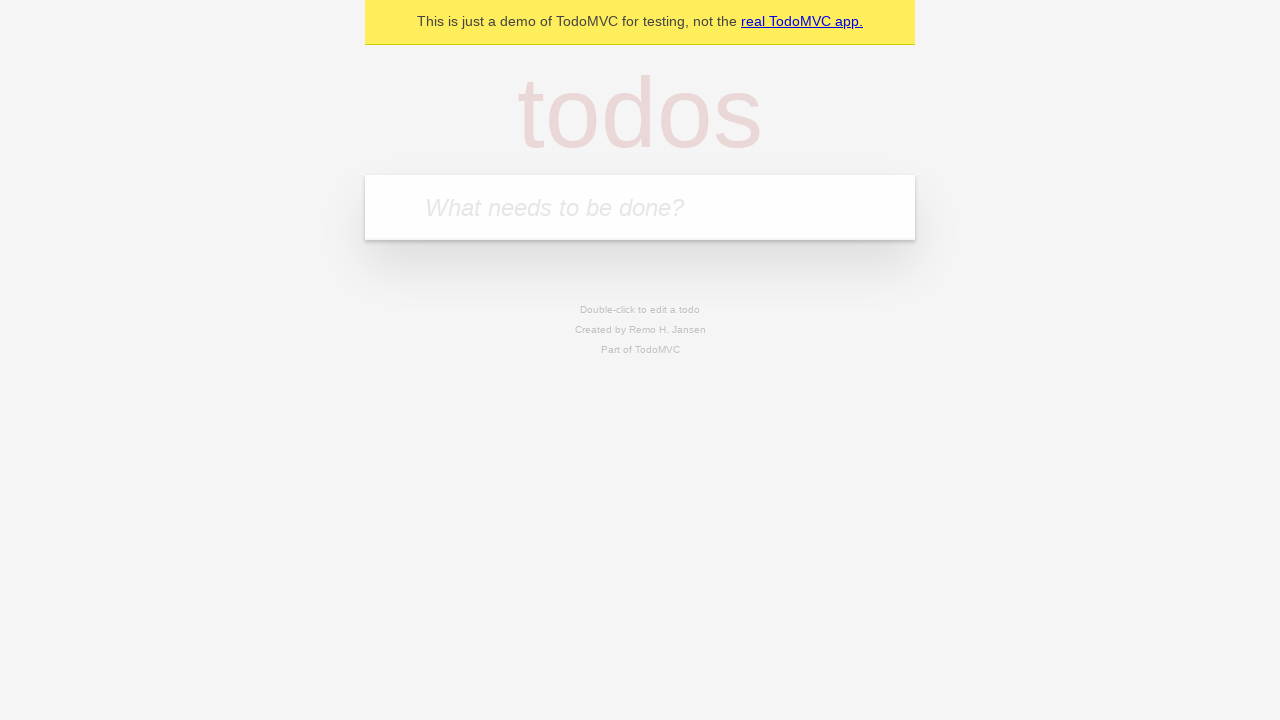

Filled todo input with 'buy some cheese' on internal:attr=[placeholder="What needs to be done?"i]
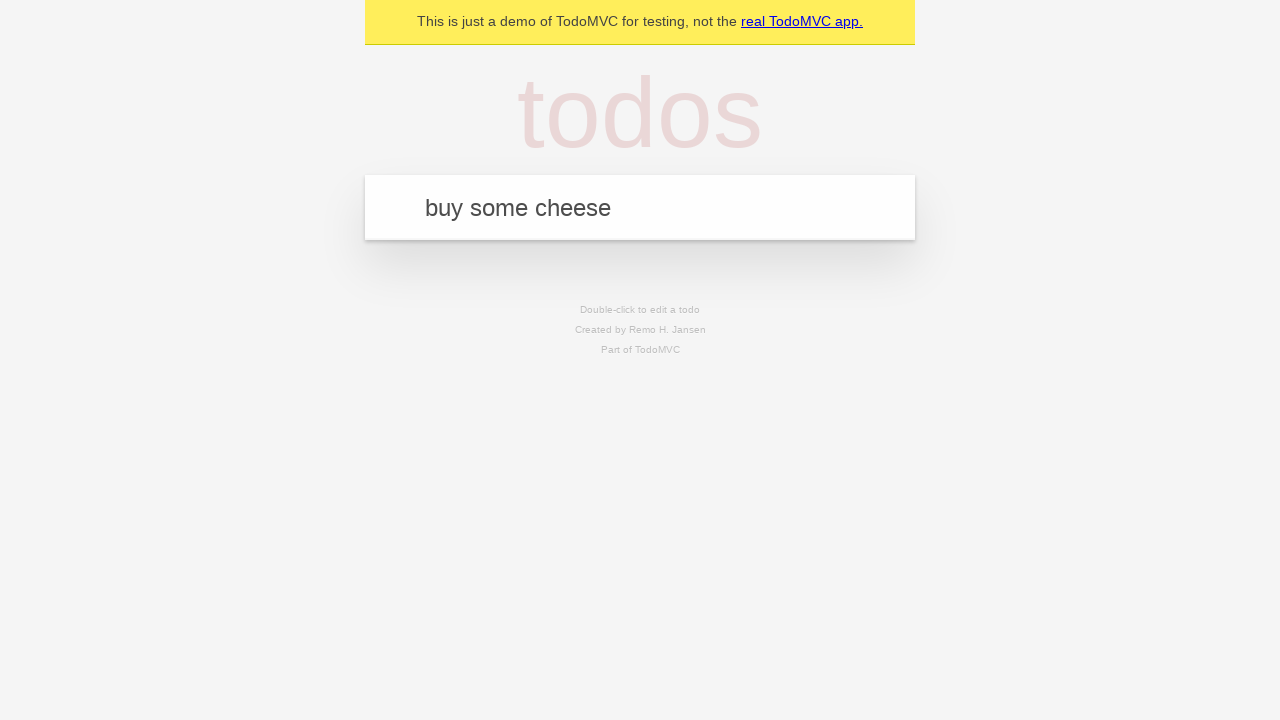

Pressed Enter to create todo 'buy some cheese' on internal:attr=[placeholder="What needs to be done?"i]
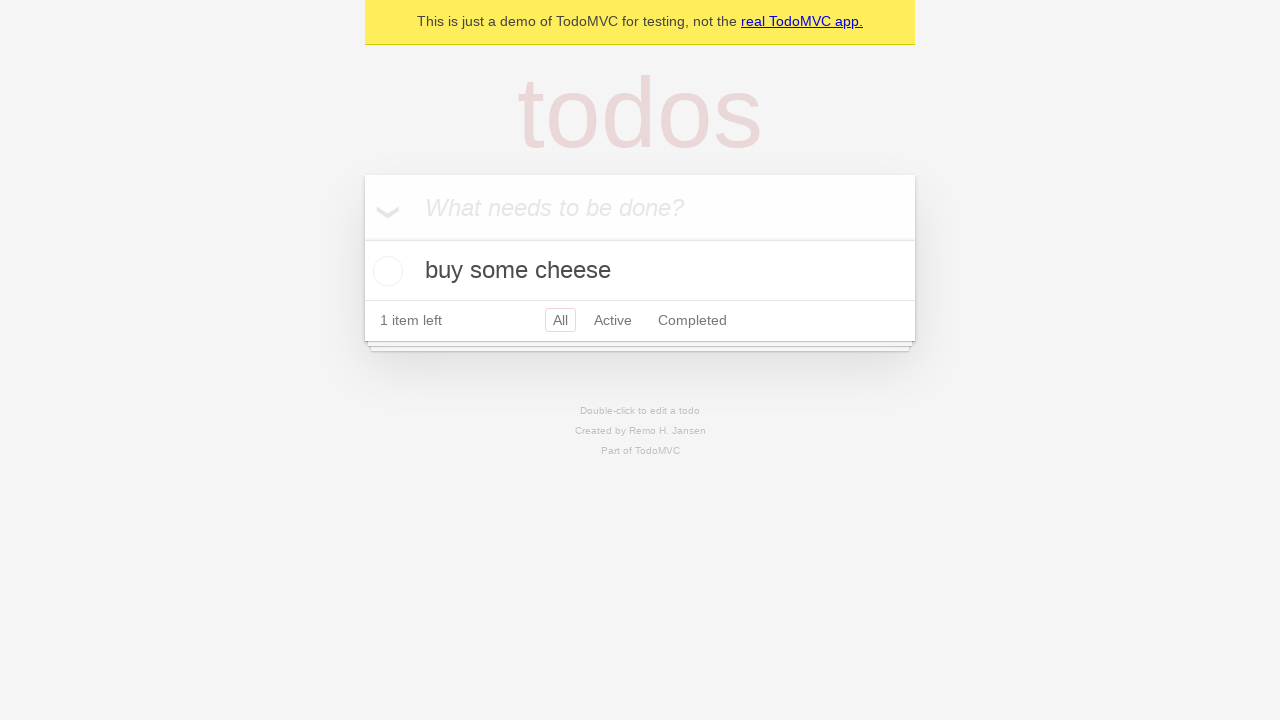

Filled todo input with 'feed the cat' on internal:attr=[placeholder="What needs to be done?"i]
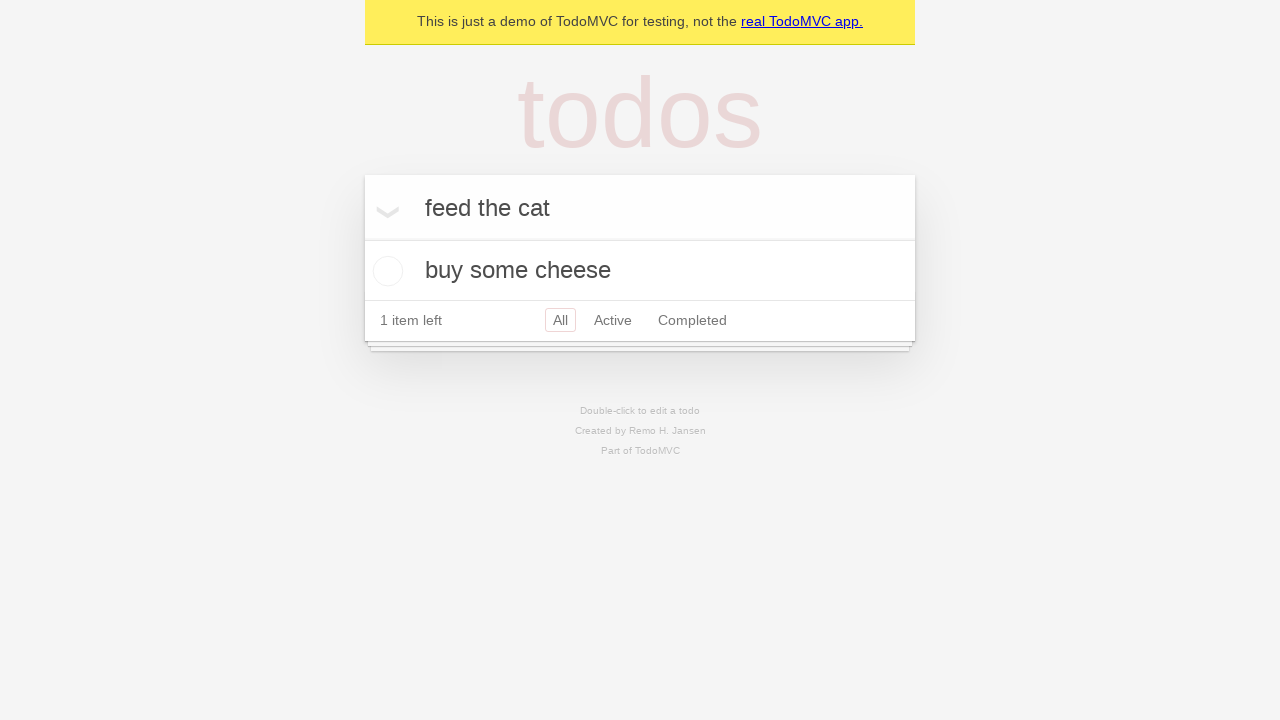

Pressed Enter to create todo 'feed the cat' on internal:attr=[placeholder="What needs to be done?"i]
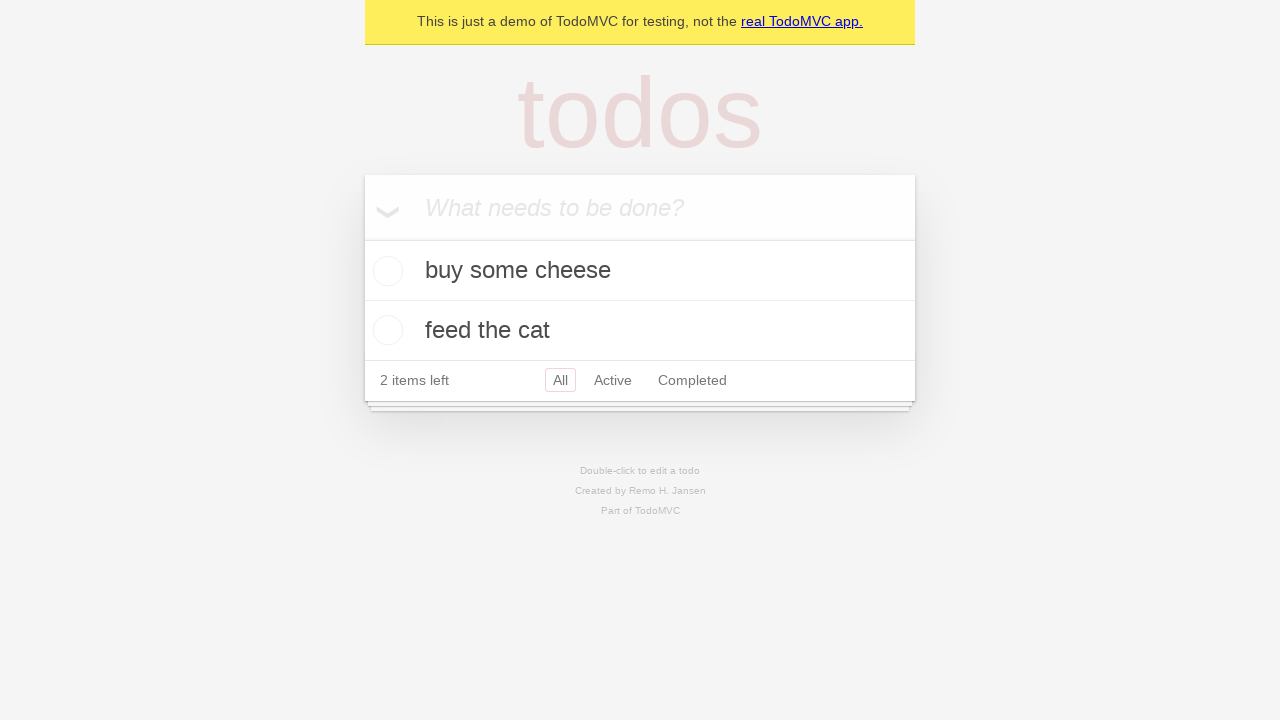

Filled todo input with 'book a doctors appointment' on internal:attr=[placeholder="What needs to be done?"i]
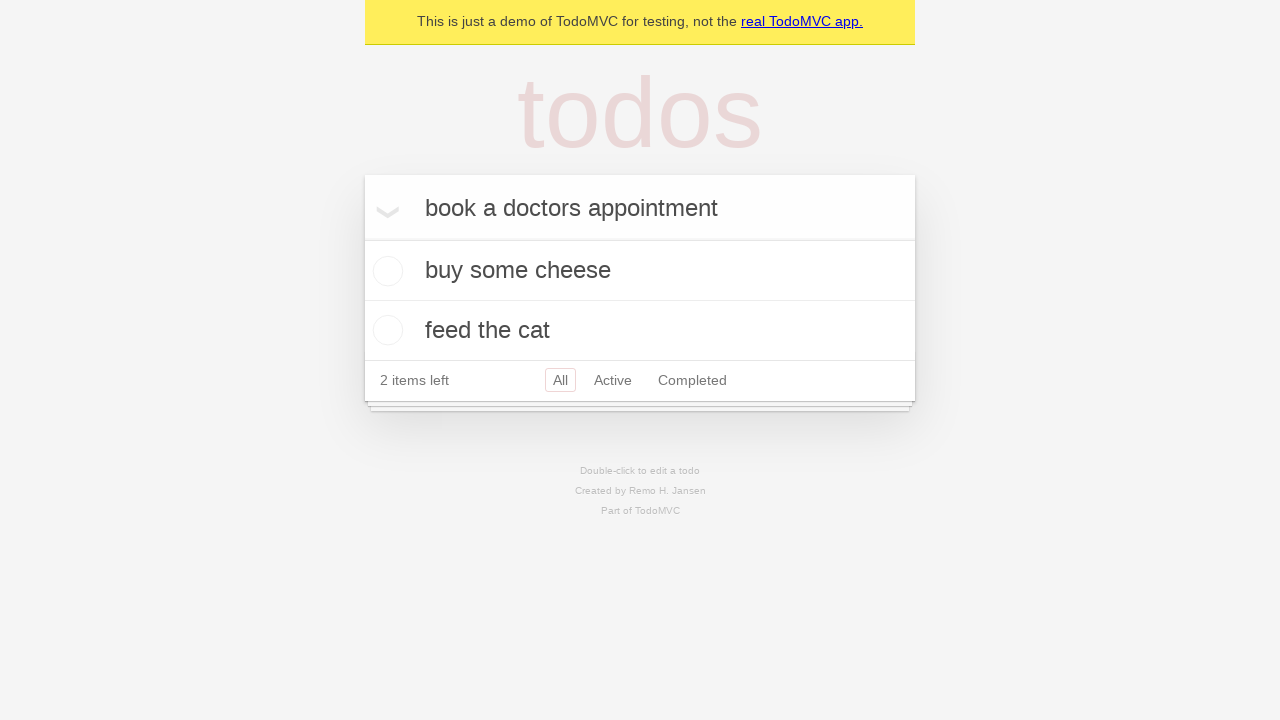

Pressed Enter to create todo 'book a doctors appointment' on internal:attr=[placeholder="What needs to be done?"i]
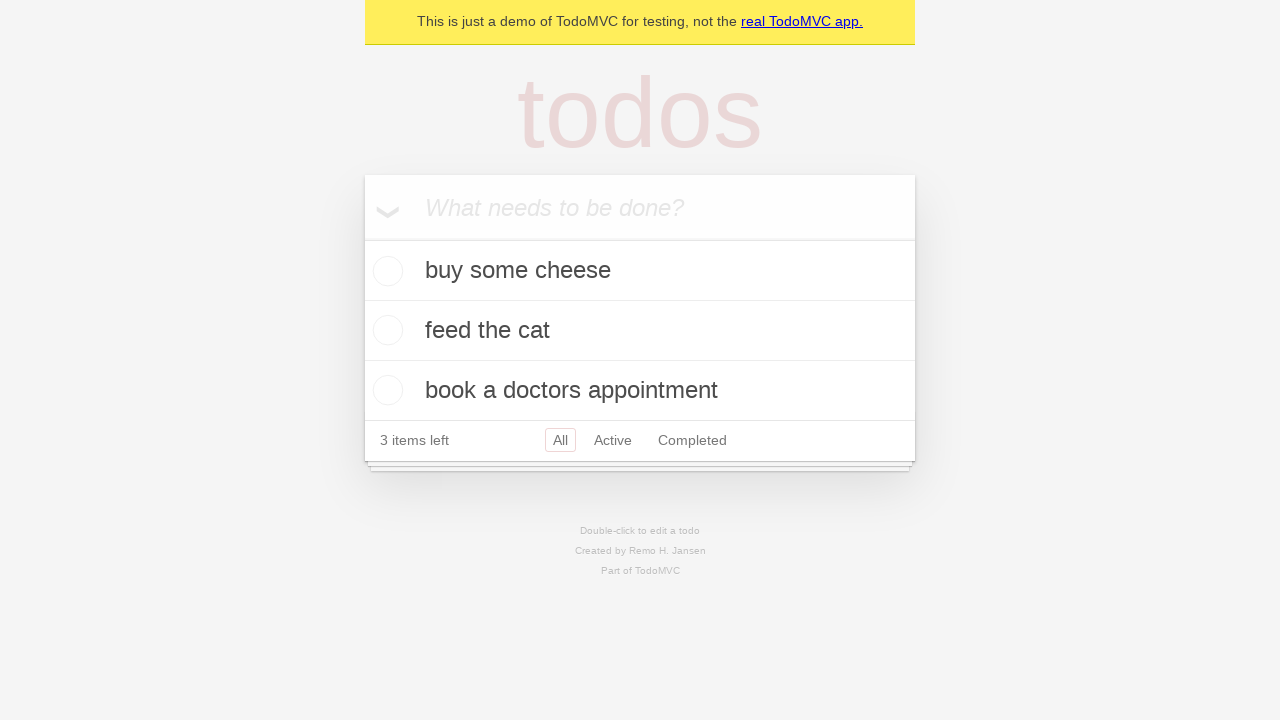

Waited for all 3 todos to be created in localStorage
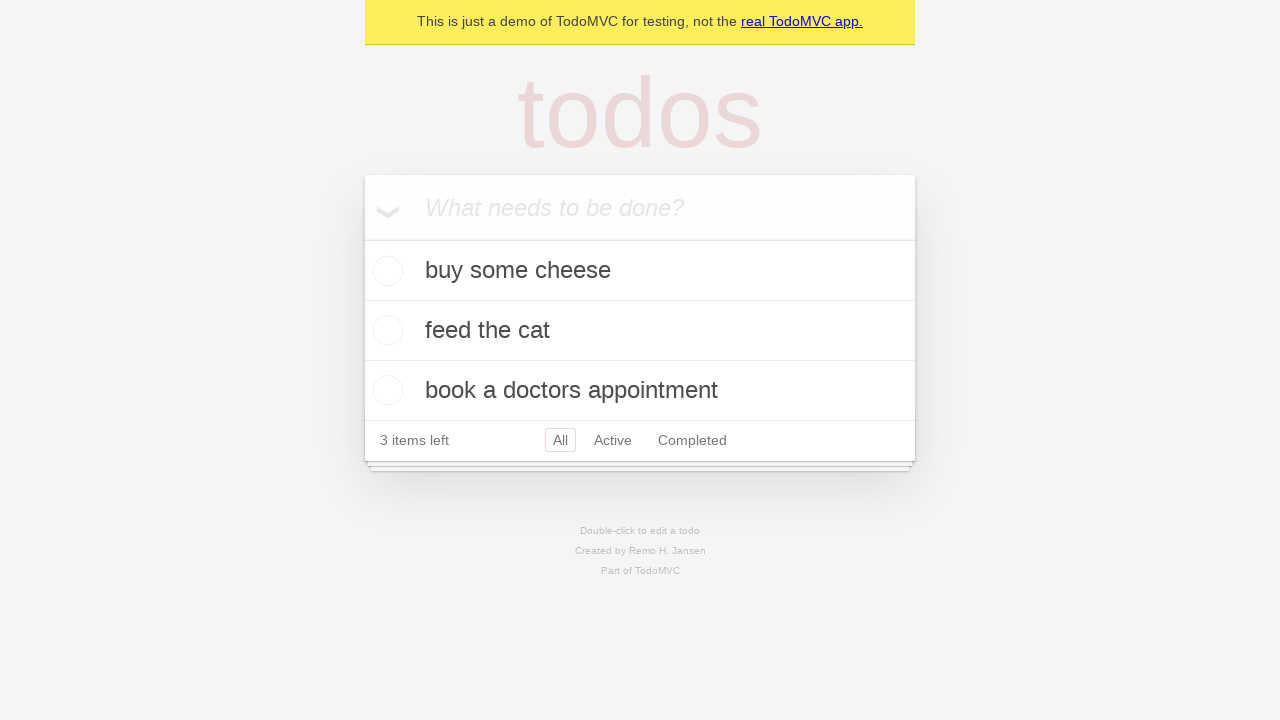

Checked the toggle all checkbox to mark all items as complete at (362, 238) on internal:label="Mark all as complete"i
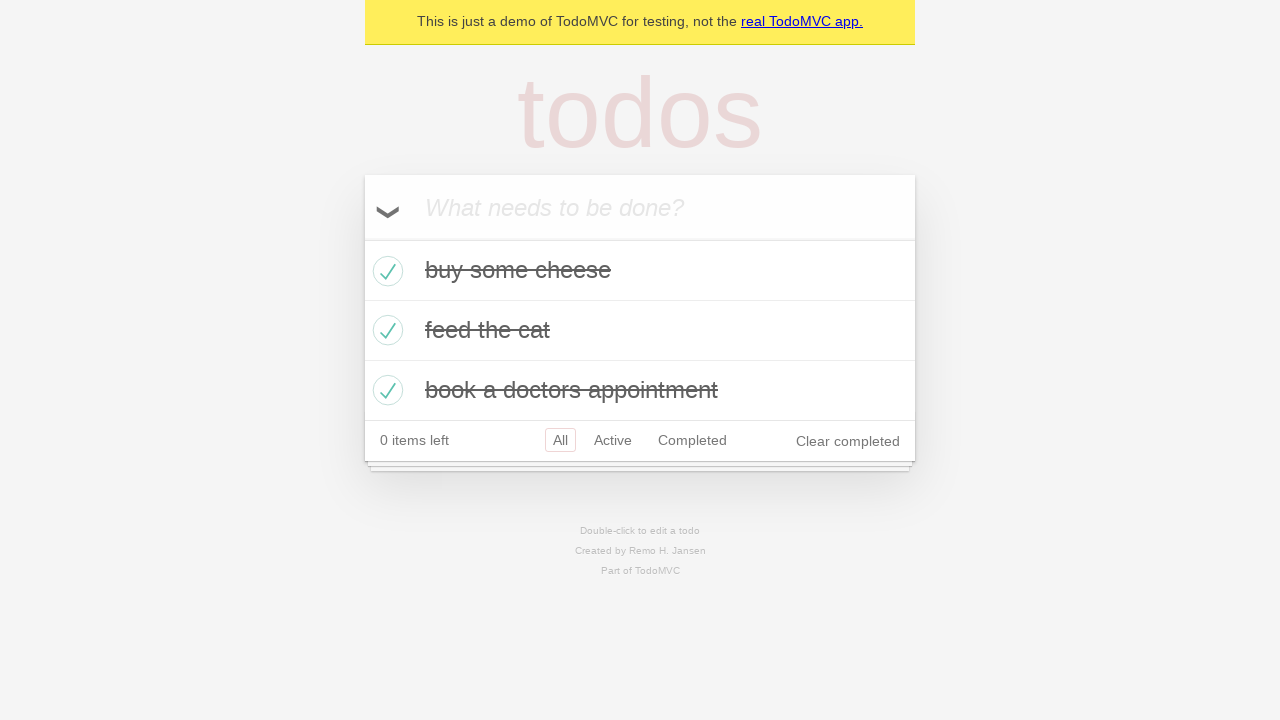

Unchecked the toggle all checkbox to clear completion state of all items at (362, 238) on internal:label="Mark all as complete"i
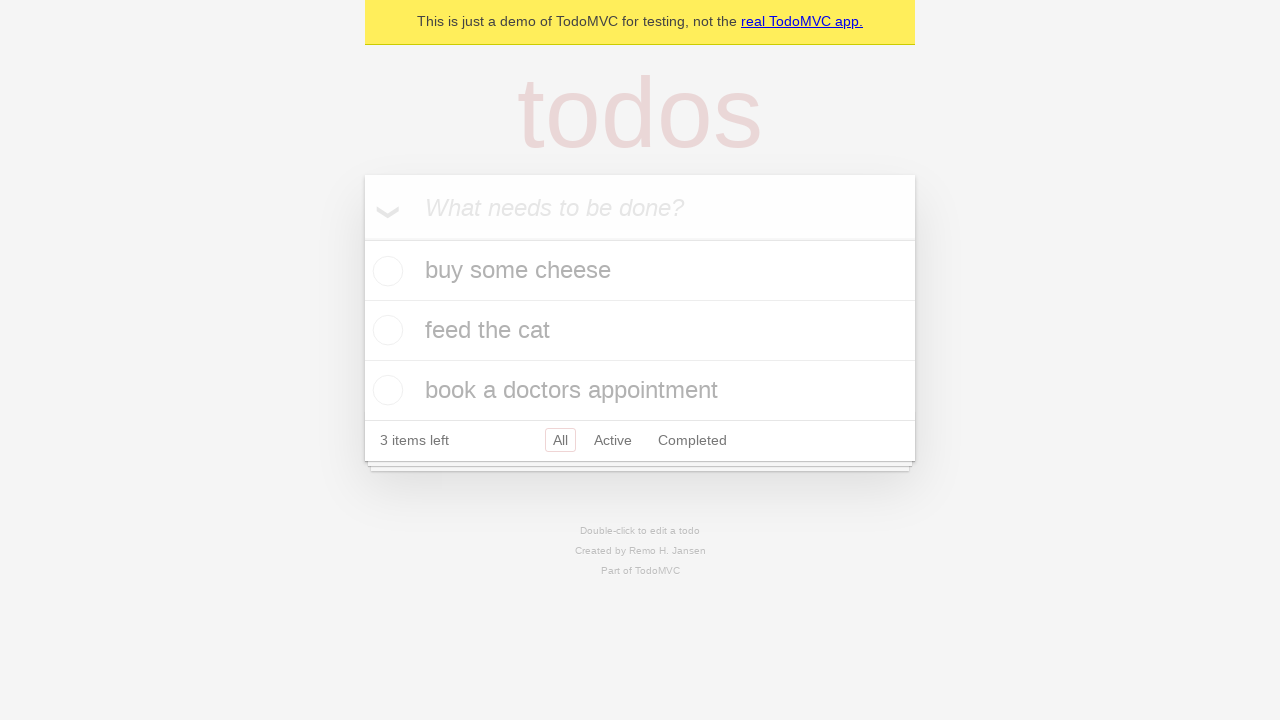

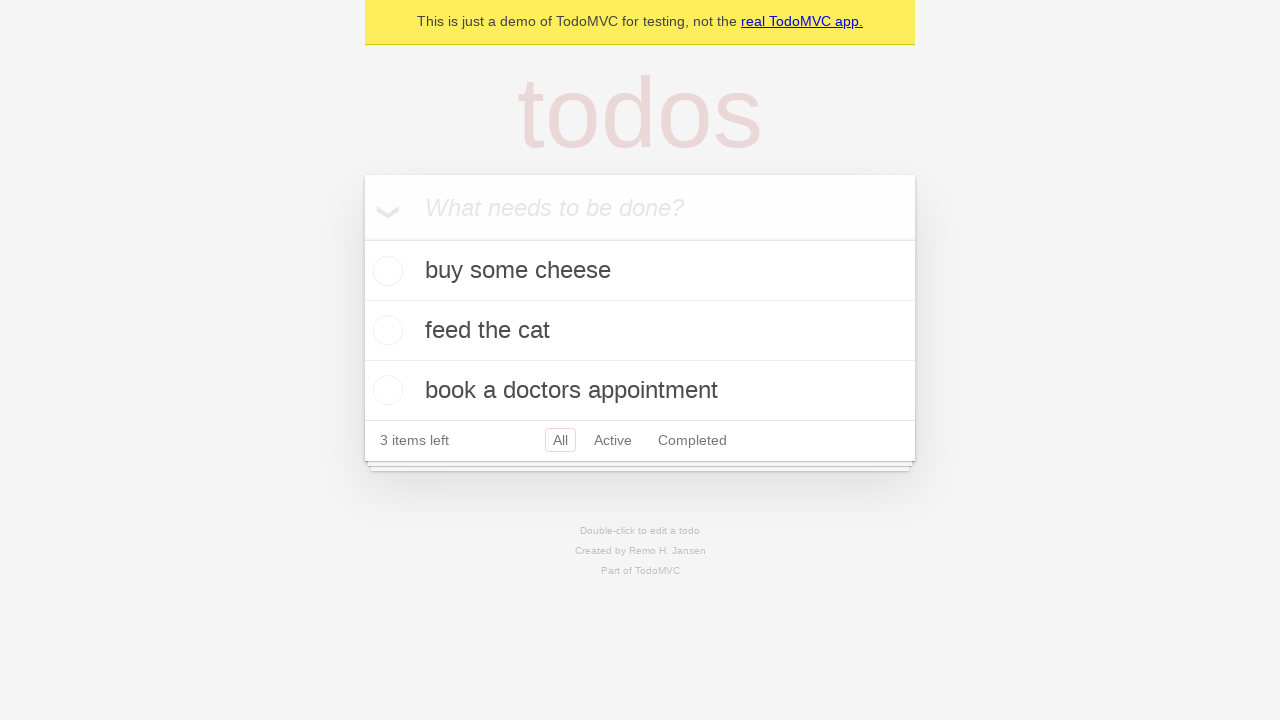